Tests that pressing Tab key moves focus away from the textbox

Starting URL: https://artoftesting.com/samplesiteforselenium

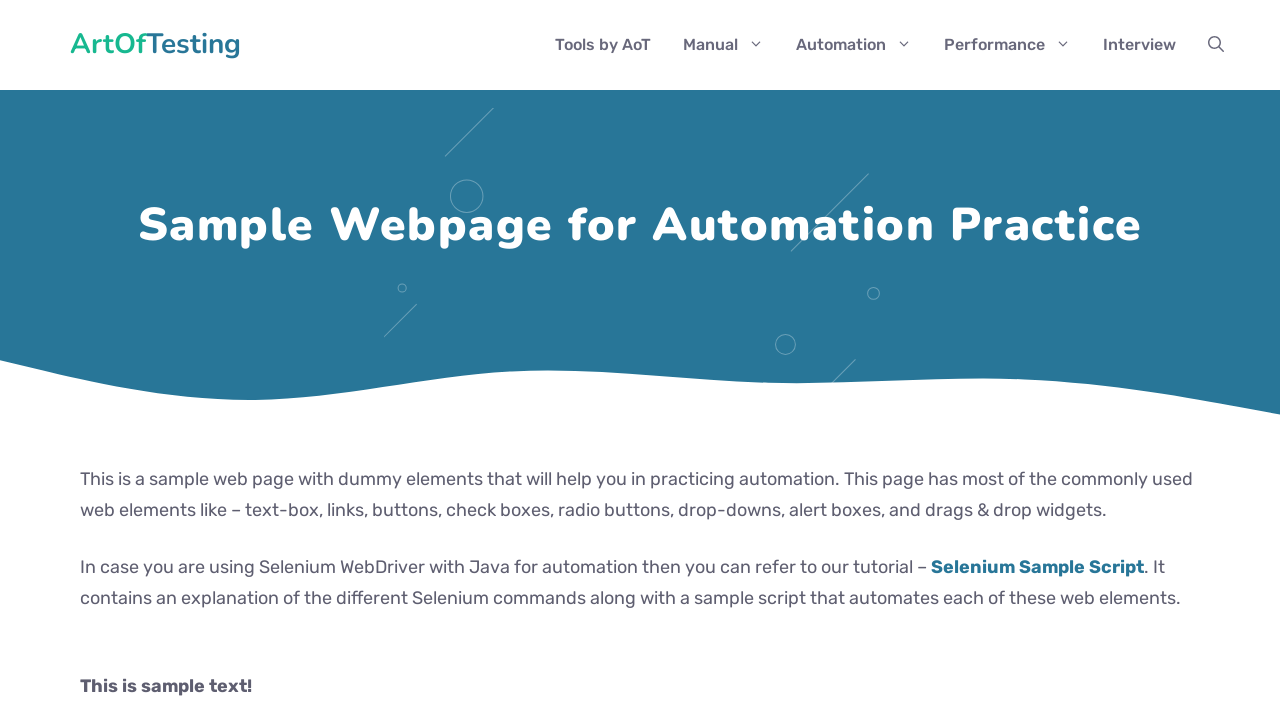

Clicked on fname textbox to focus it at (292, 361) on #fname
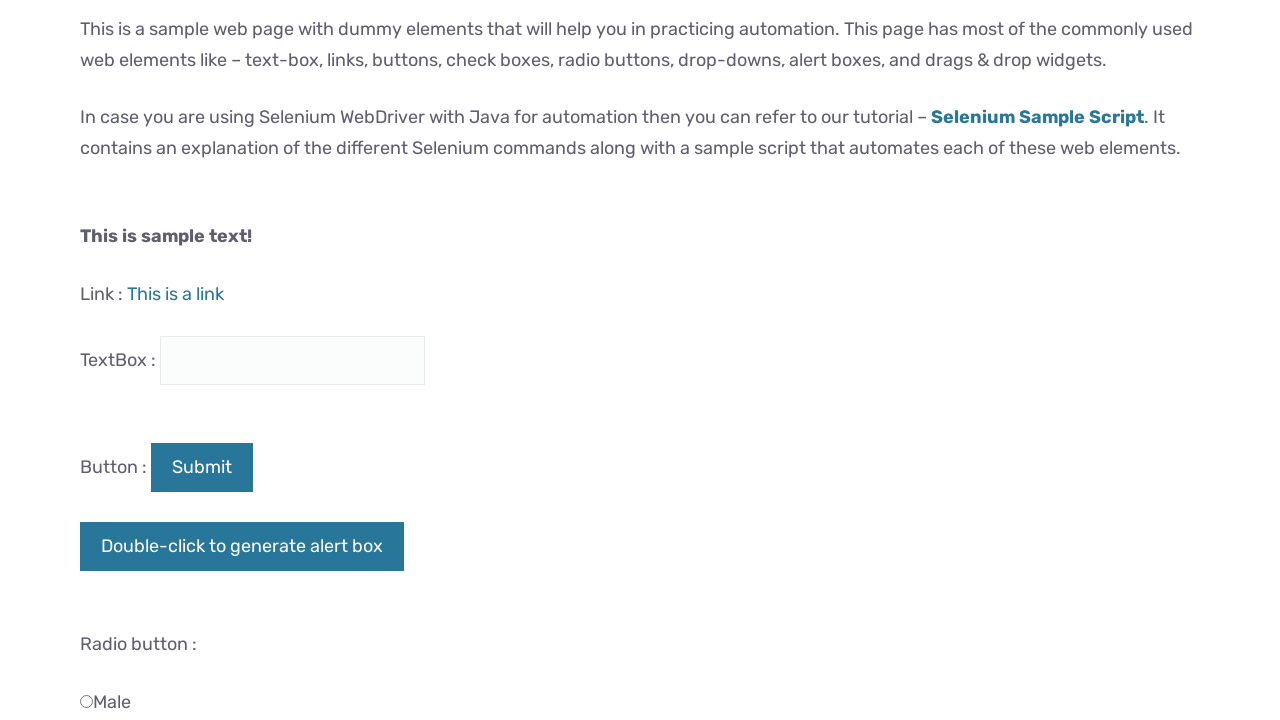

Pressed Tab key to move focus away from textbox on #fname
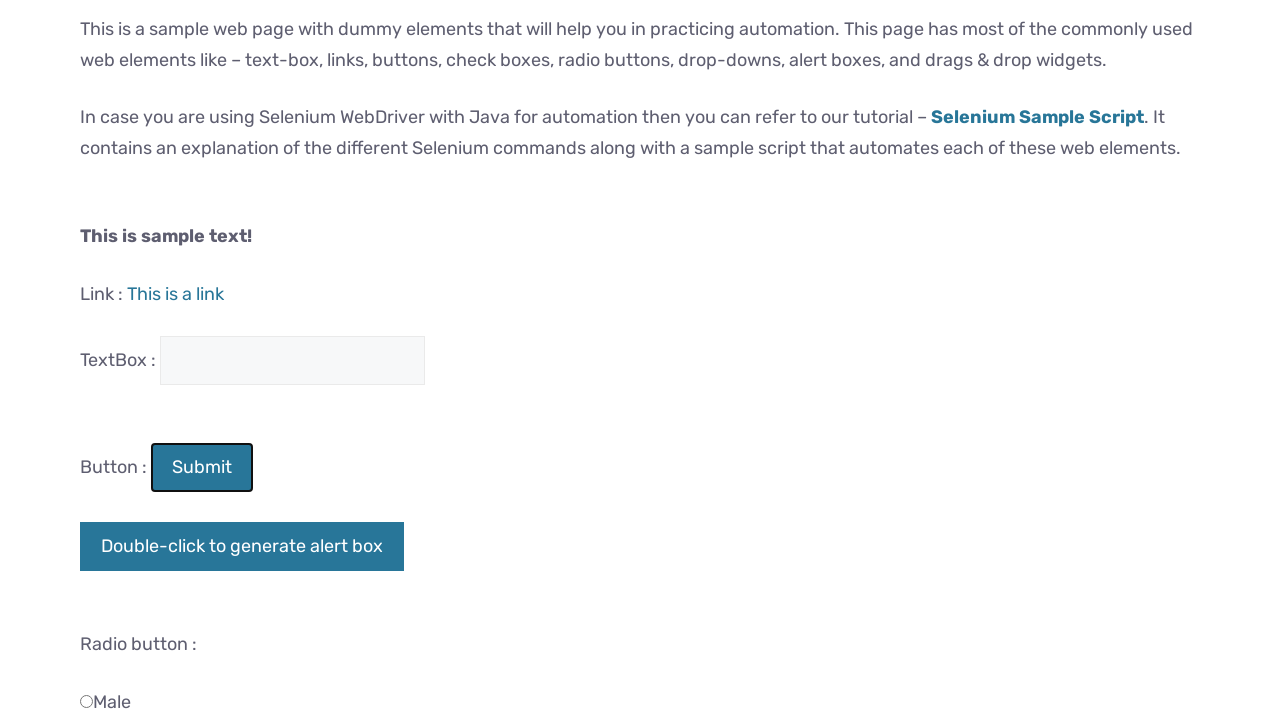

Verified that focus has moved away from fname textbox
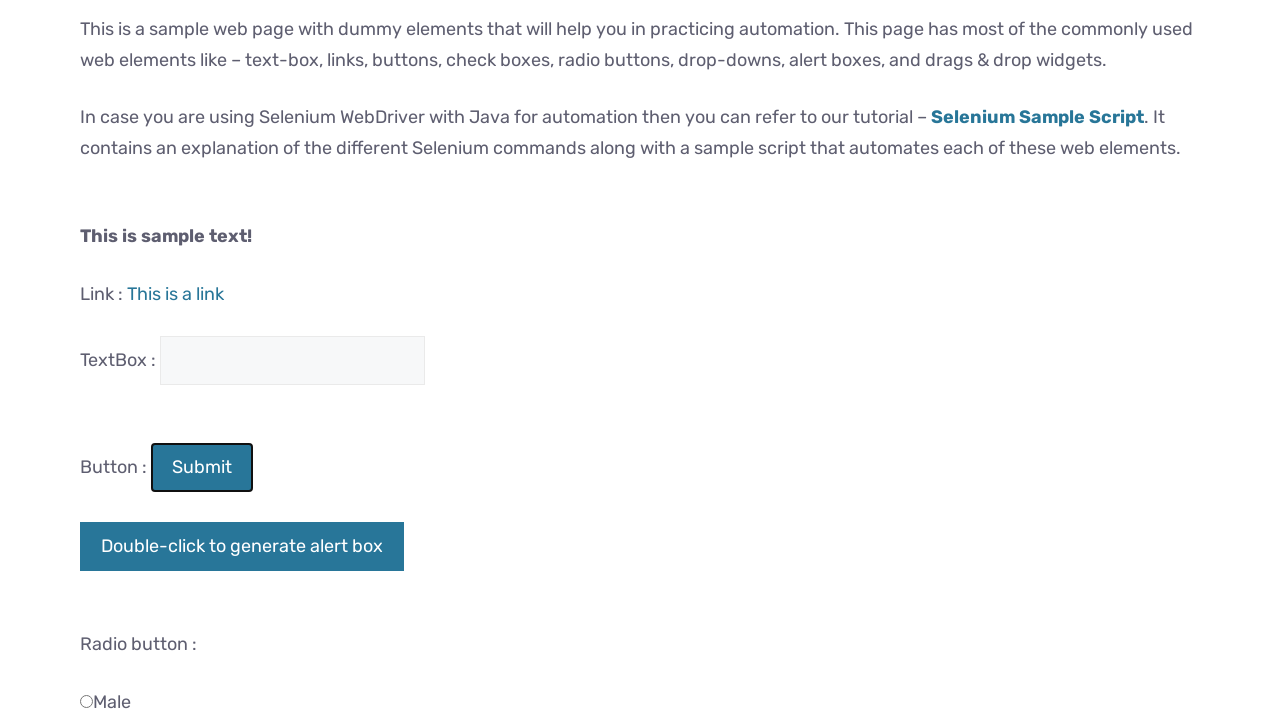

Assertion passed: fname textbox no longer has focus
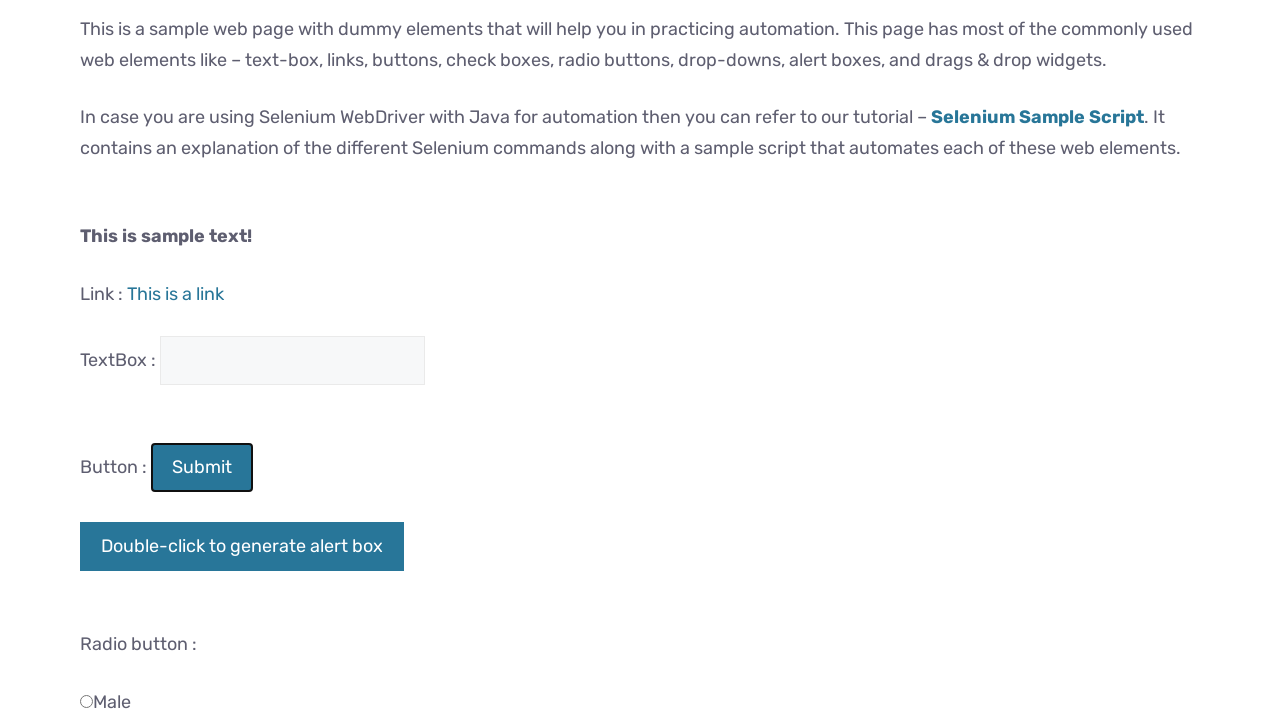

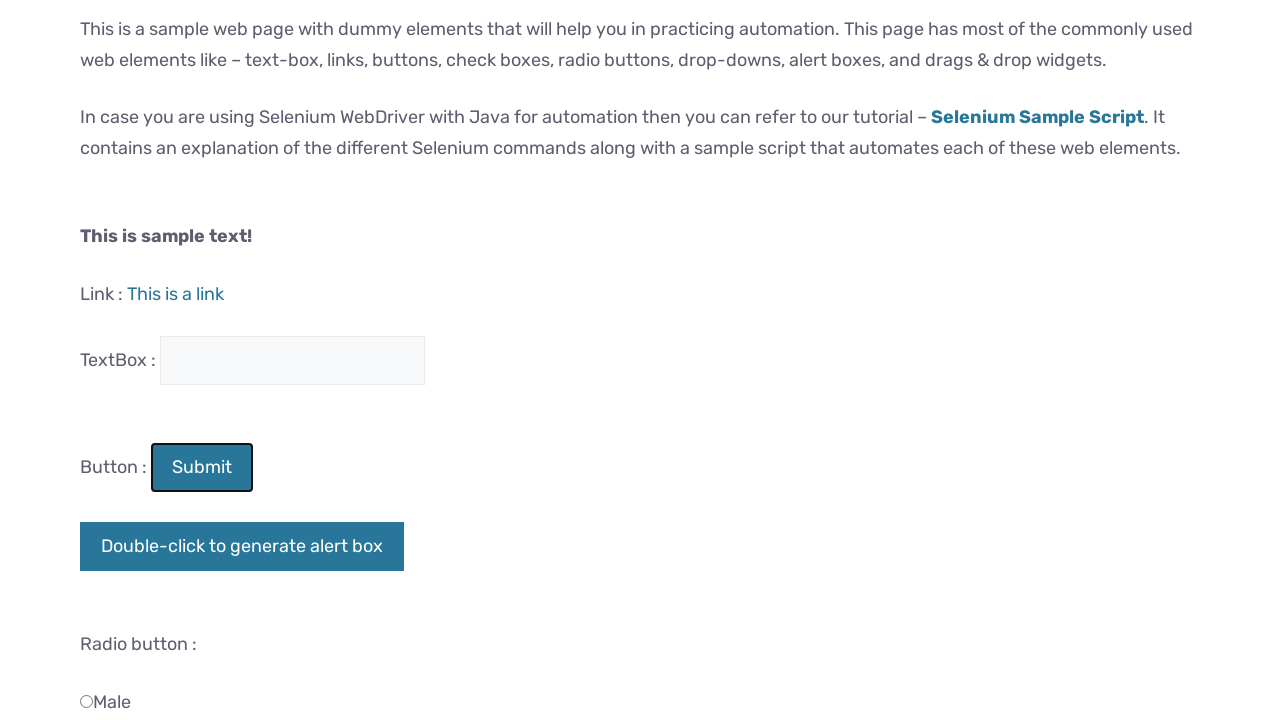